Tests iframe handling by navigating to the Frames demo page, switching between single and multiple nested iframes, and entering text in input fields within each iframe context.

Starting URL: http://demo.automationtesting.in/

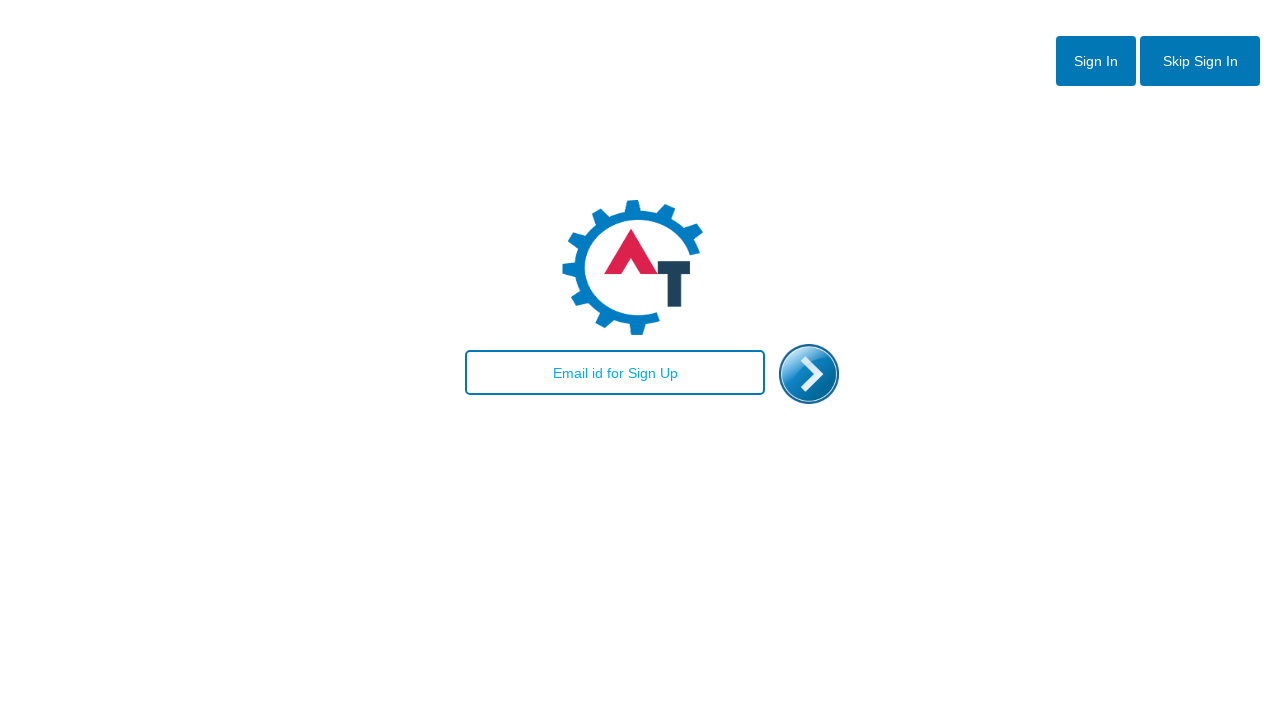

Clicked 'Skip Sign In' button at (1200, 61) on #btn2
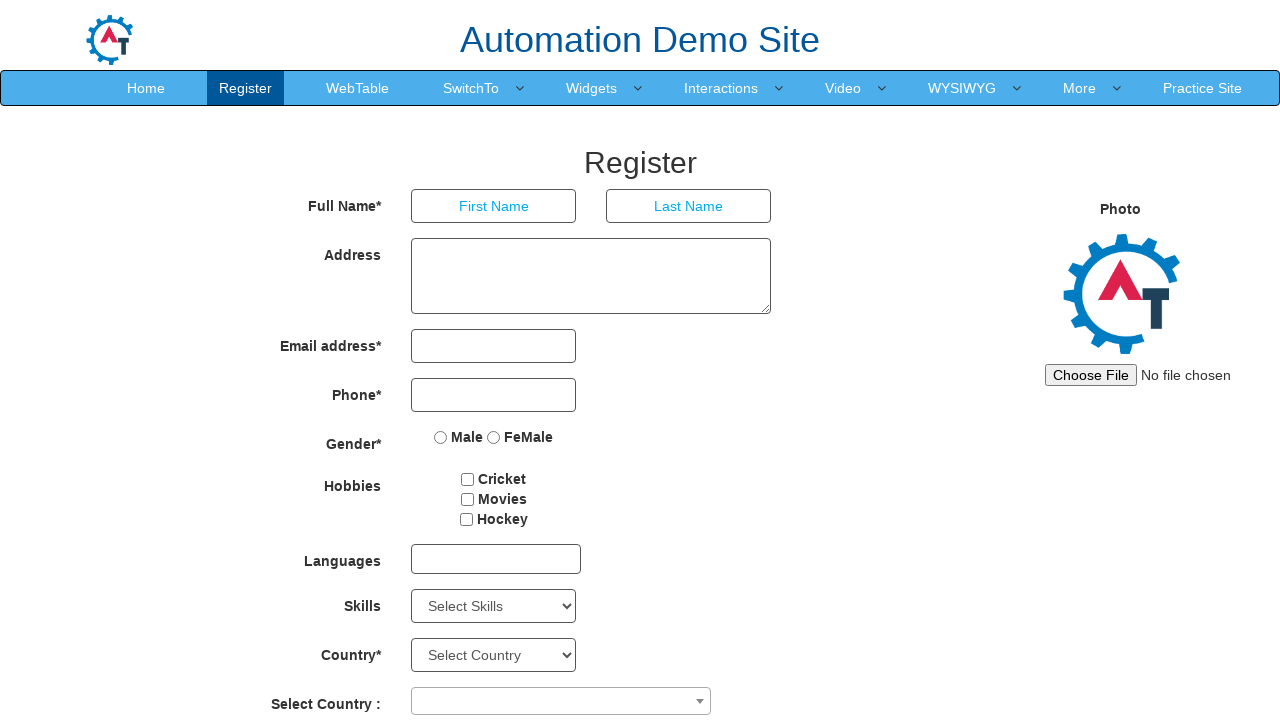

Hovered over 'SwitchTo' menu item at (471, 88) on xpath=//a[text()='SwitchTo']
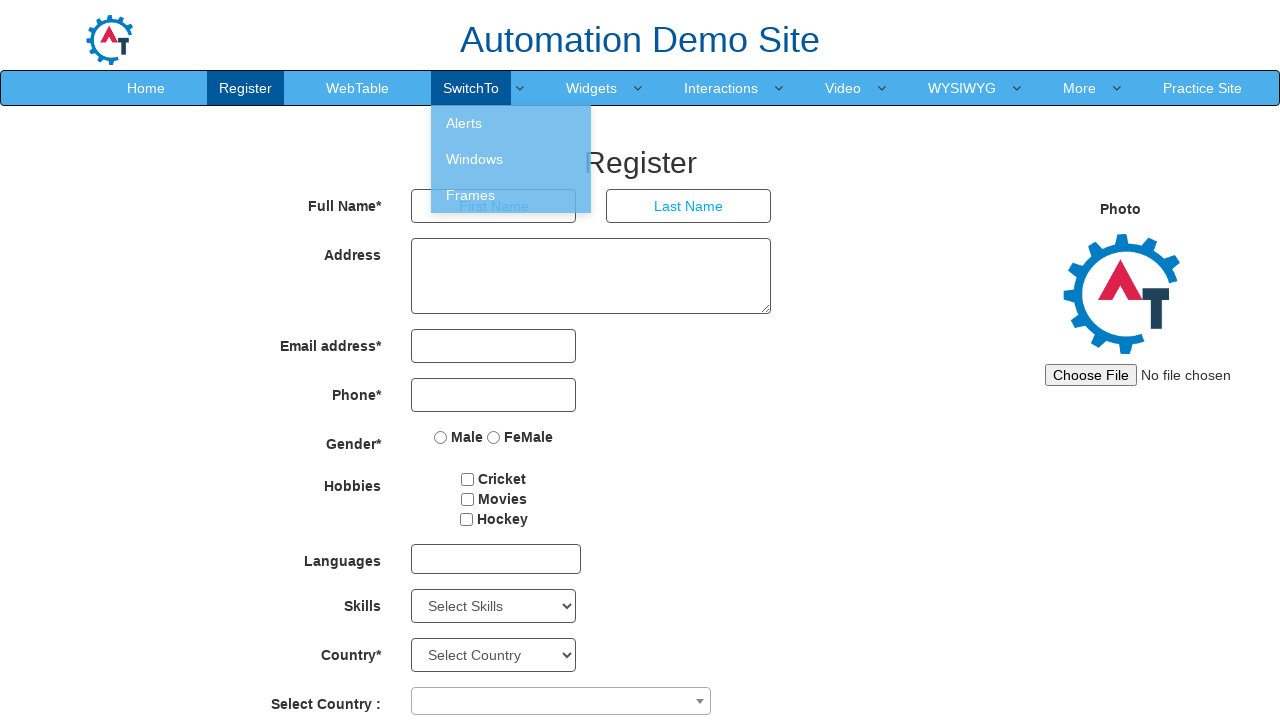

Clicked on 'Frames' option at (511, 195) on xpath=//a[text()='Frames']
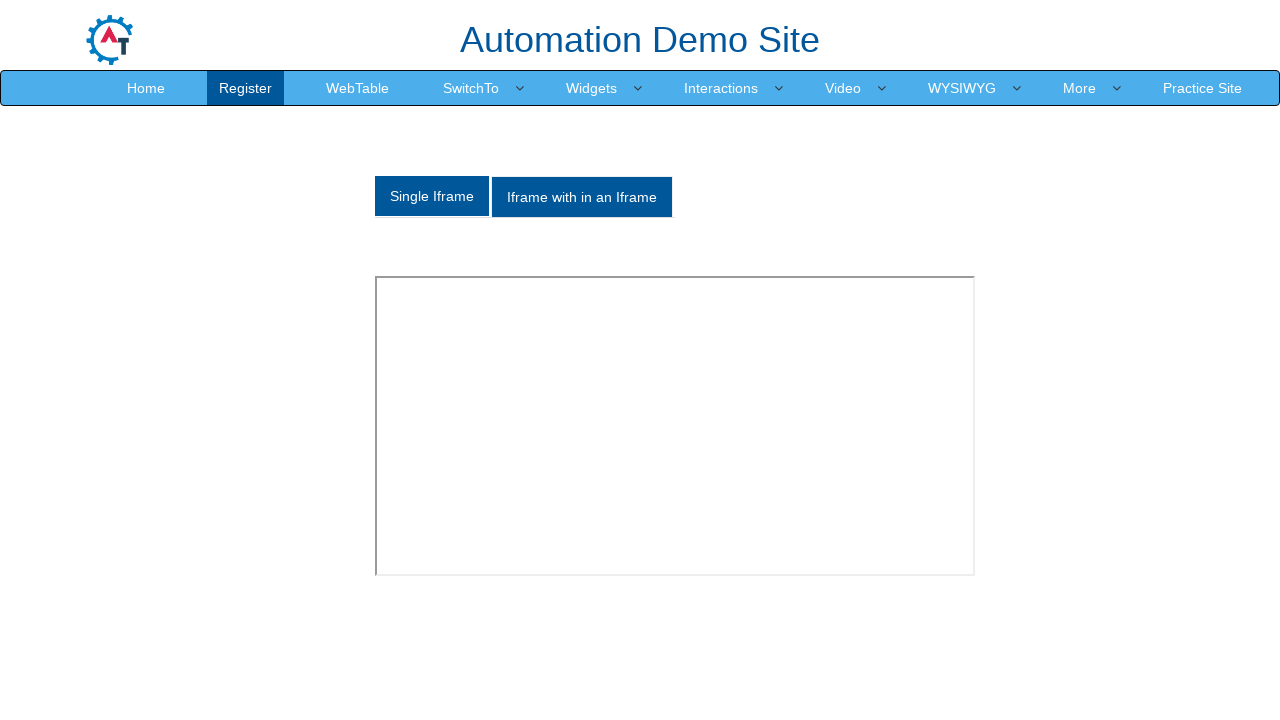

Navigated to Frames demo page
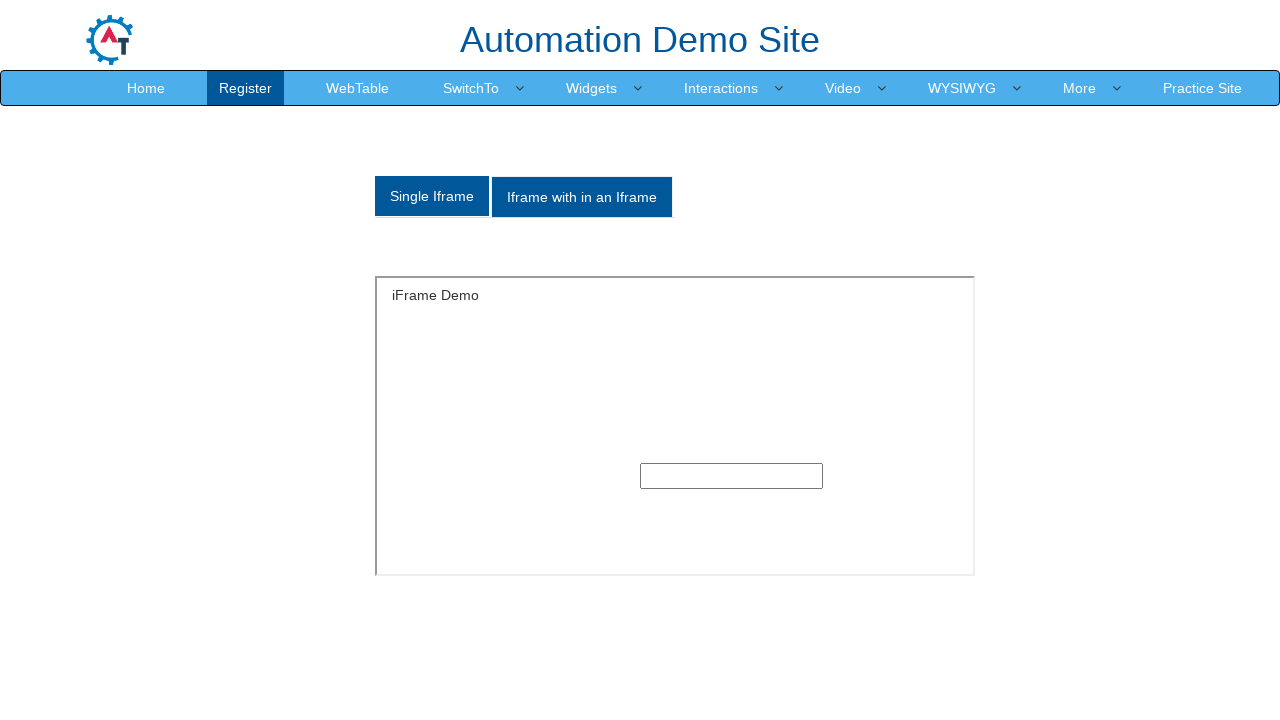

Switched to single iframe
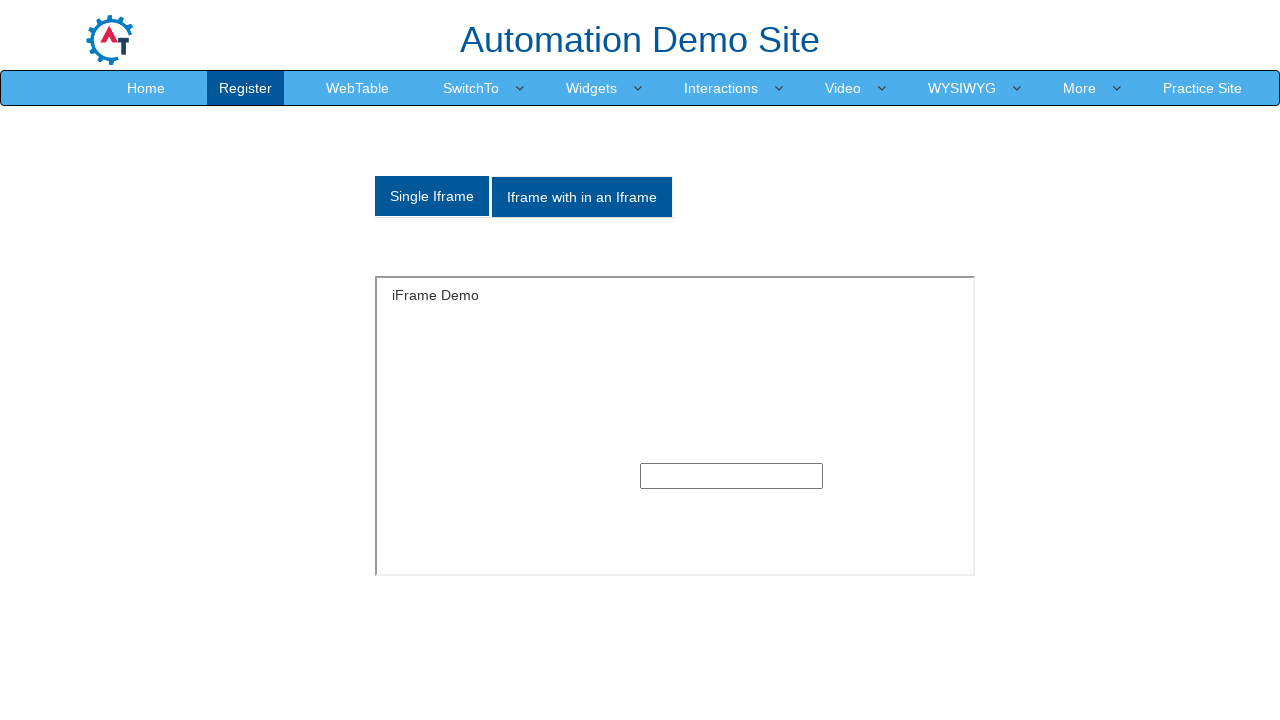

Entered 'Foame' in single iframe text input on #singleframe >> internal:control=enter-frame >> div > input[type='text']
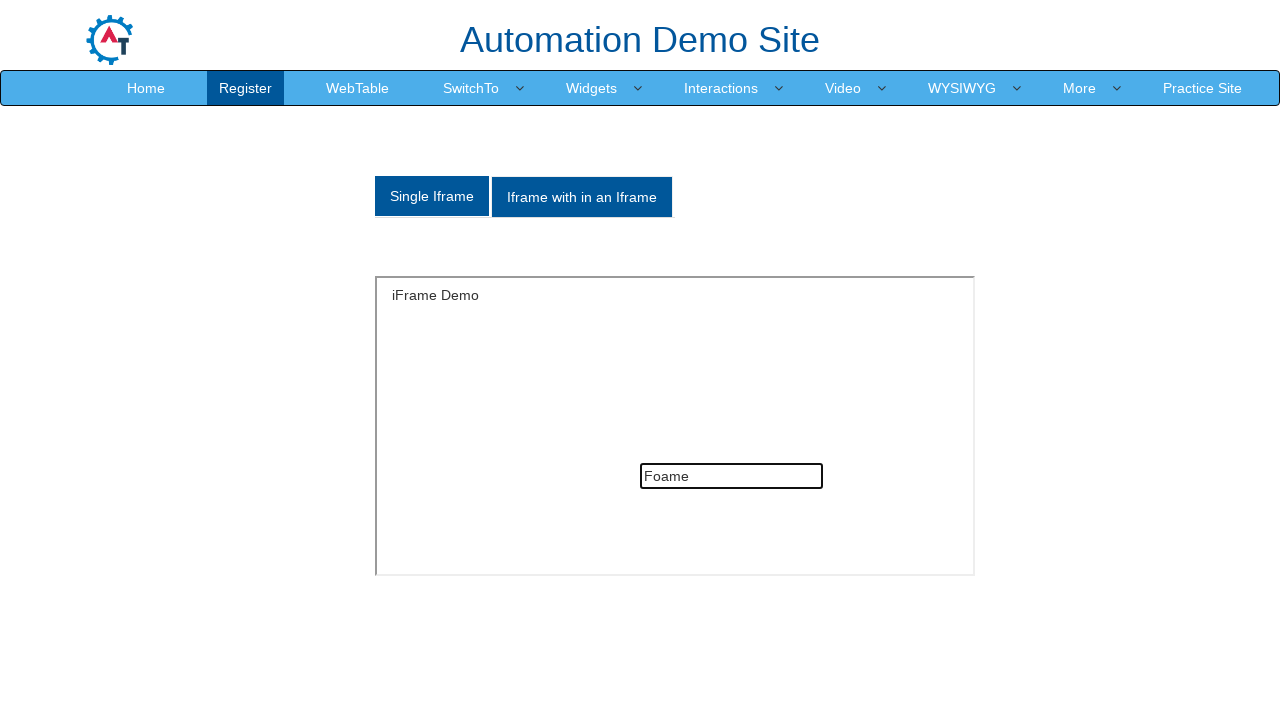

Clicked on 'Multiple' iframe tab at (582, 197) on a[href='#Multiple']
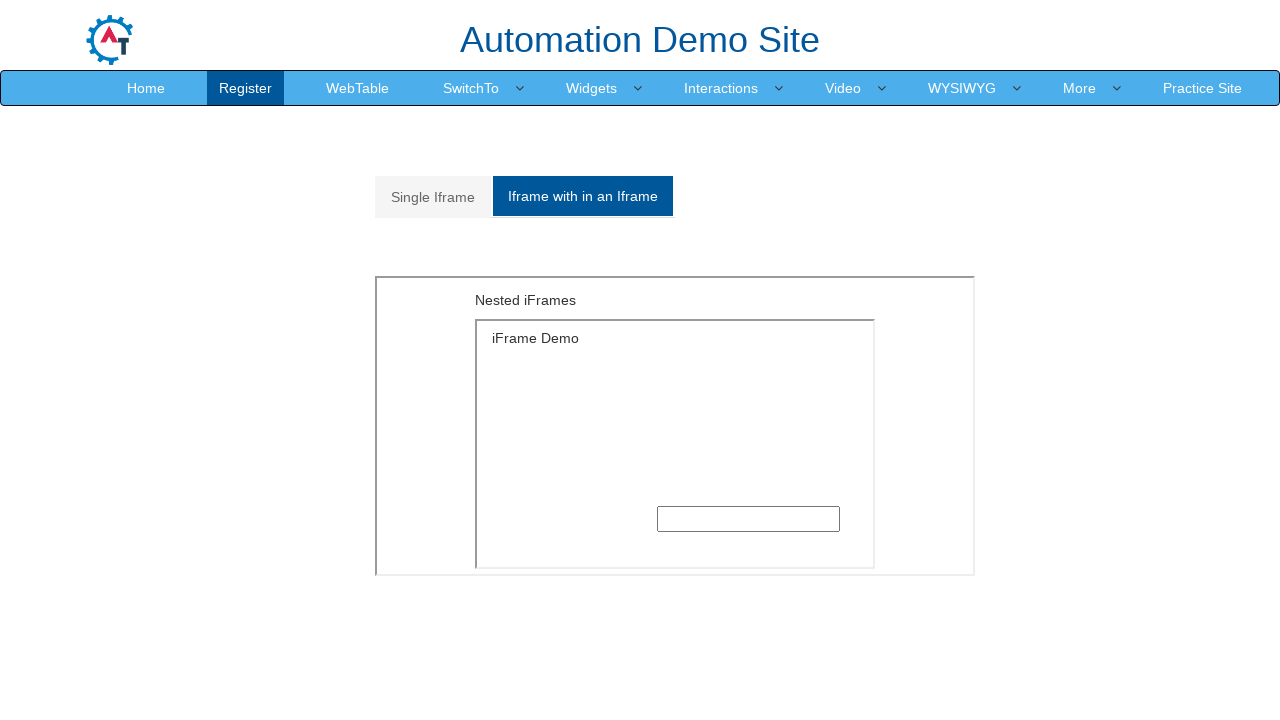

Switched to outer iframe
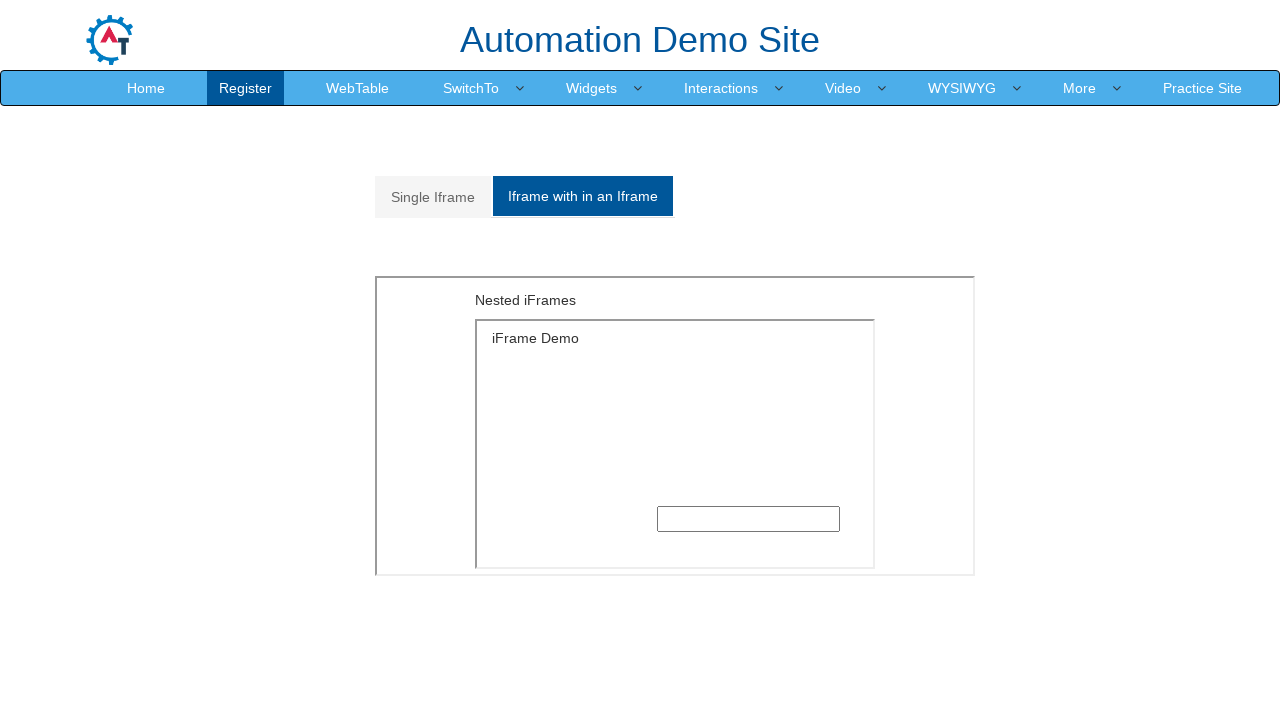

Switched to inner nested iframe
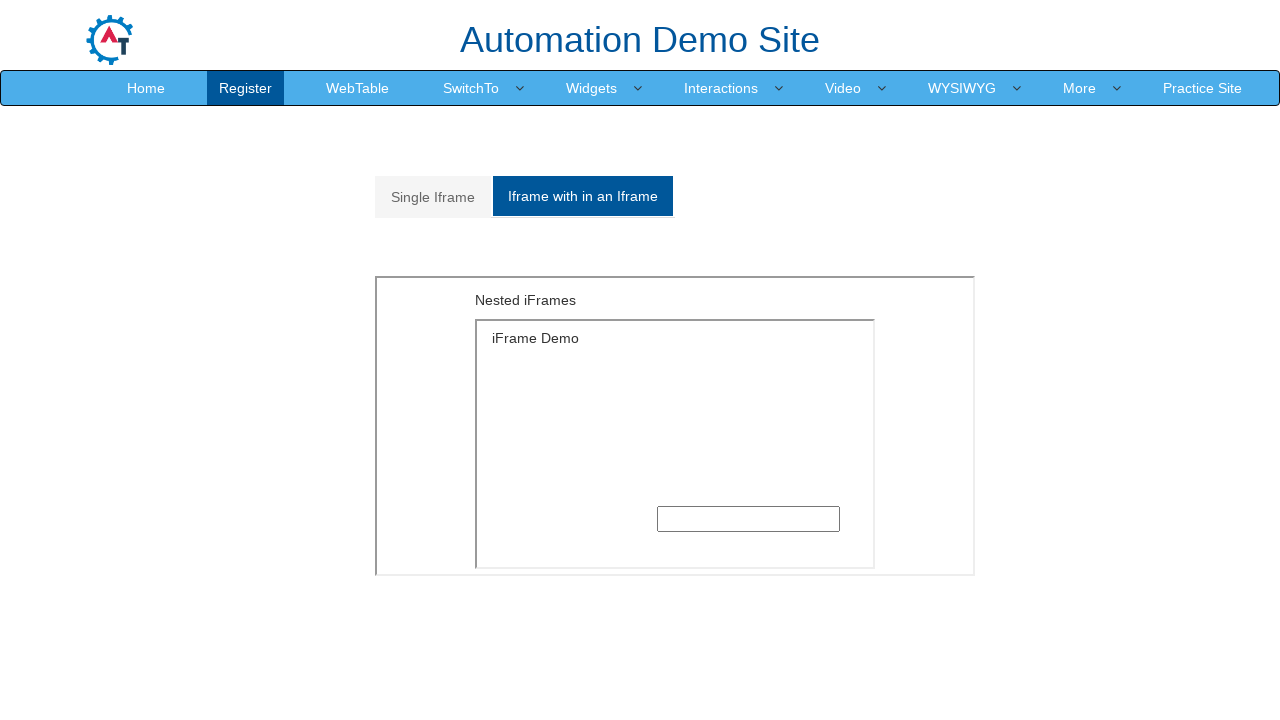

Entered 'Imi e si mai foame acum.' in nested iframe text input on iframe[src='MultipleFrames.html'] >> internal:control=enter-frame >> iframe[src=
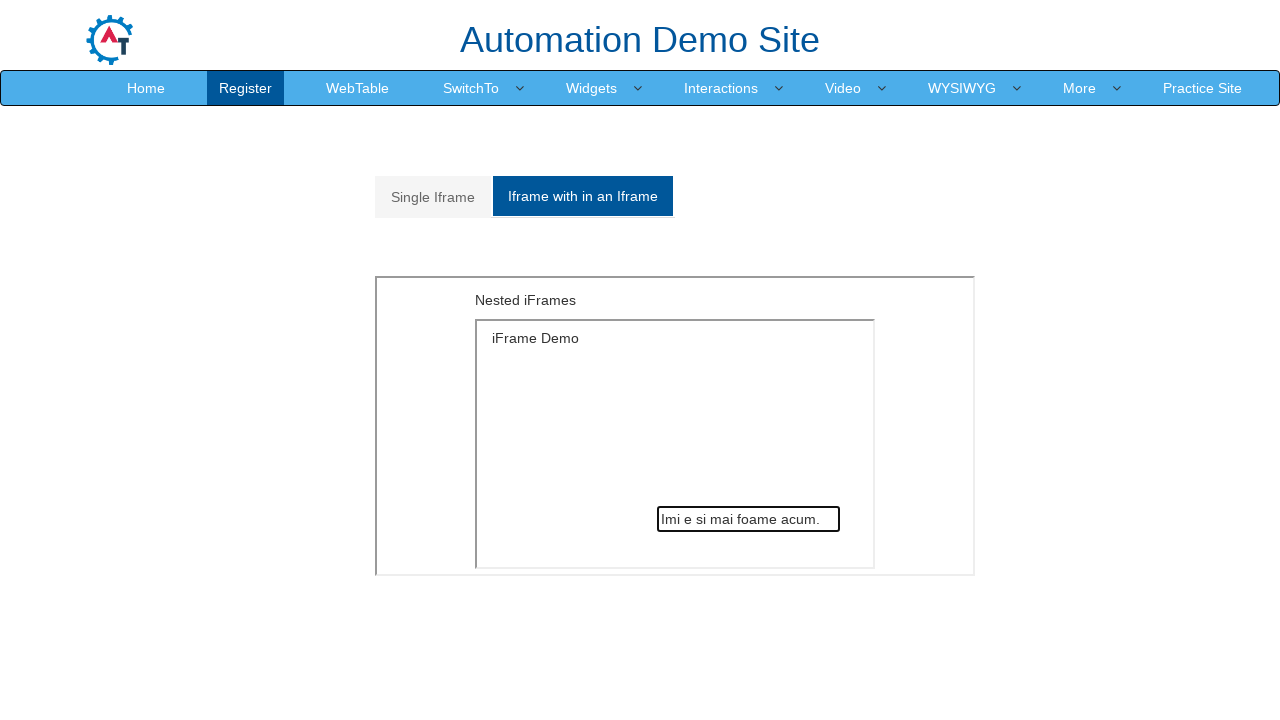

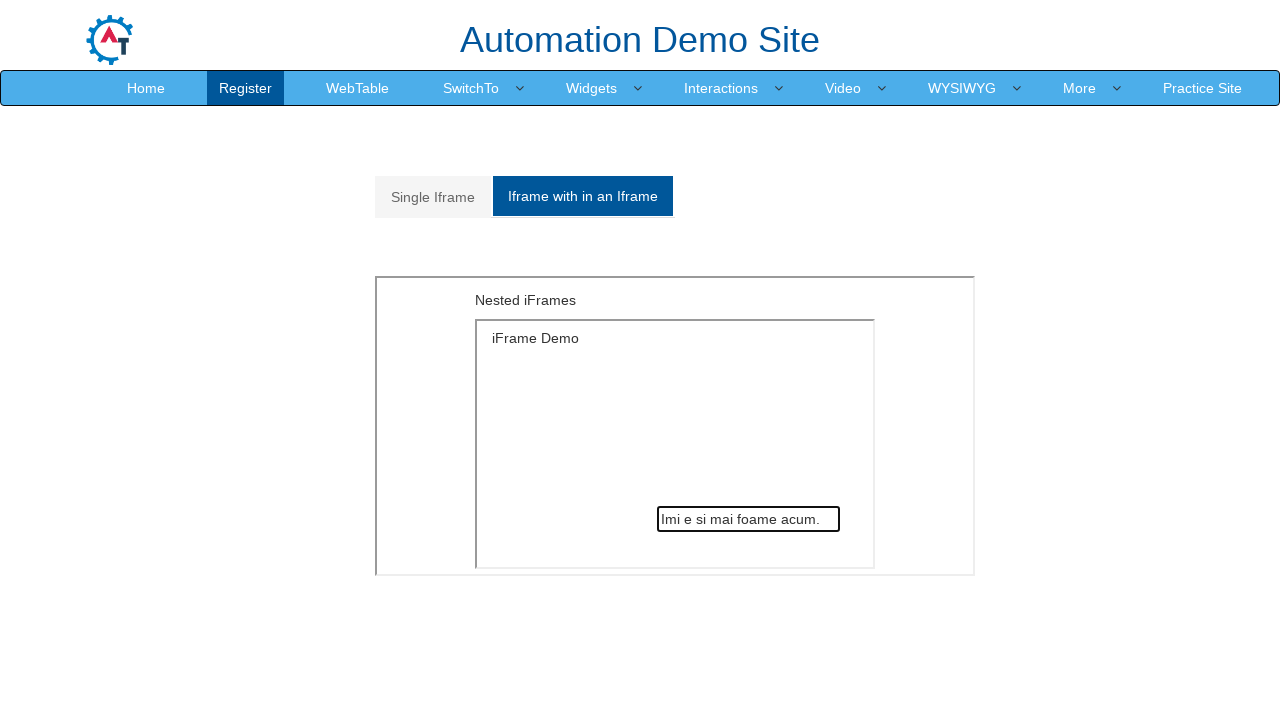